Tests that Clear completed button is hidden when no items are completed

Starting URL: https://demo.playwright.dev/todomvc

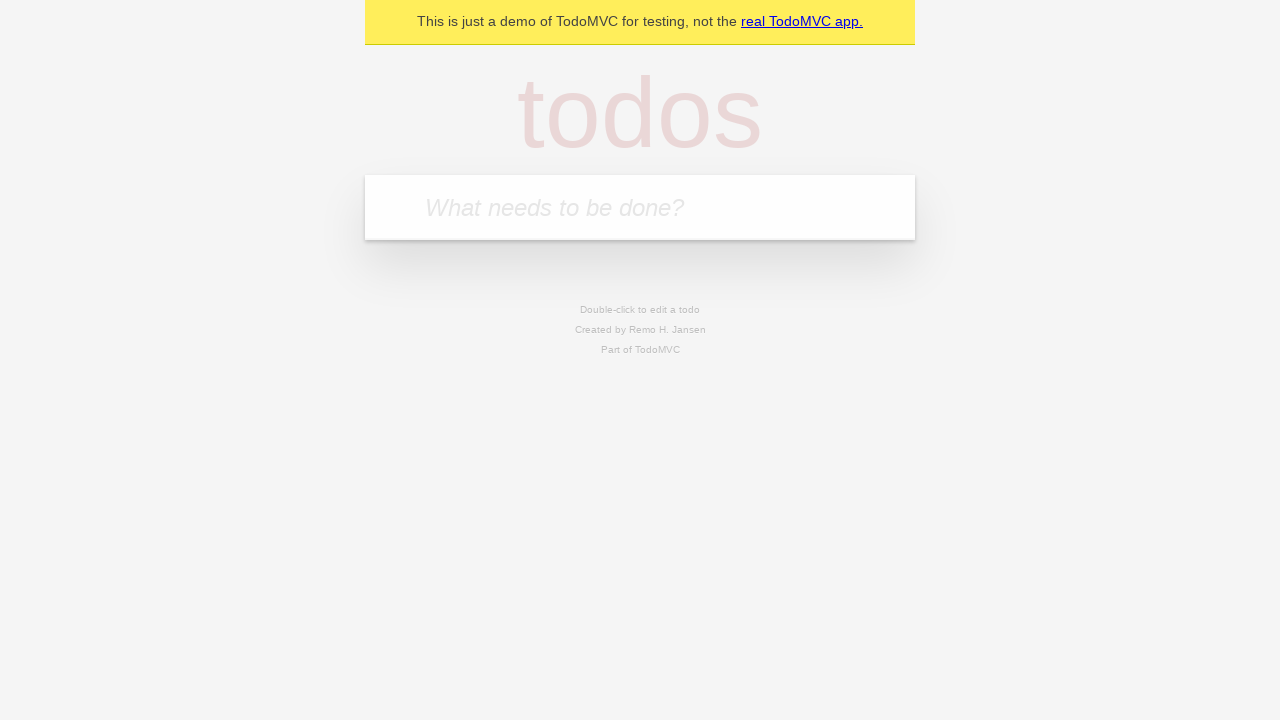

Filled todo input with 'buy some cheese' on internal:attr=[placeholder="What needs to be done?"i]
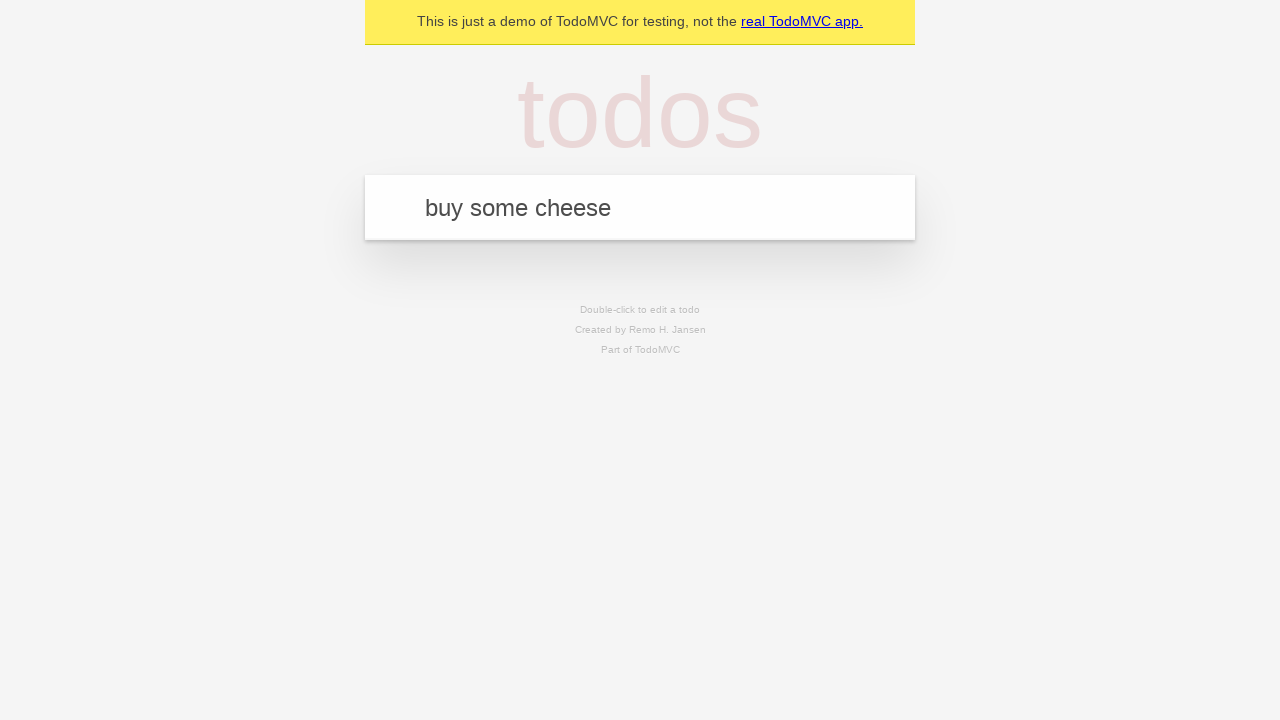

Pressed Enter to add first todo on internal:attr=[placeholder="What needs to be done?"i]
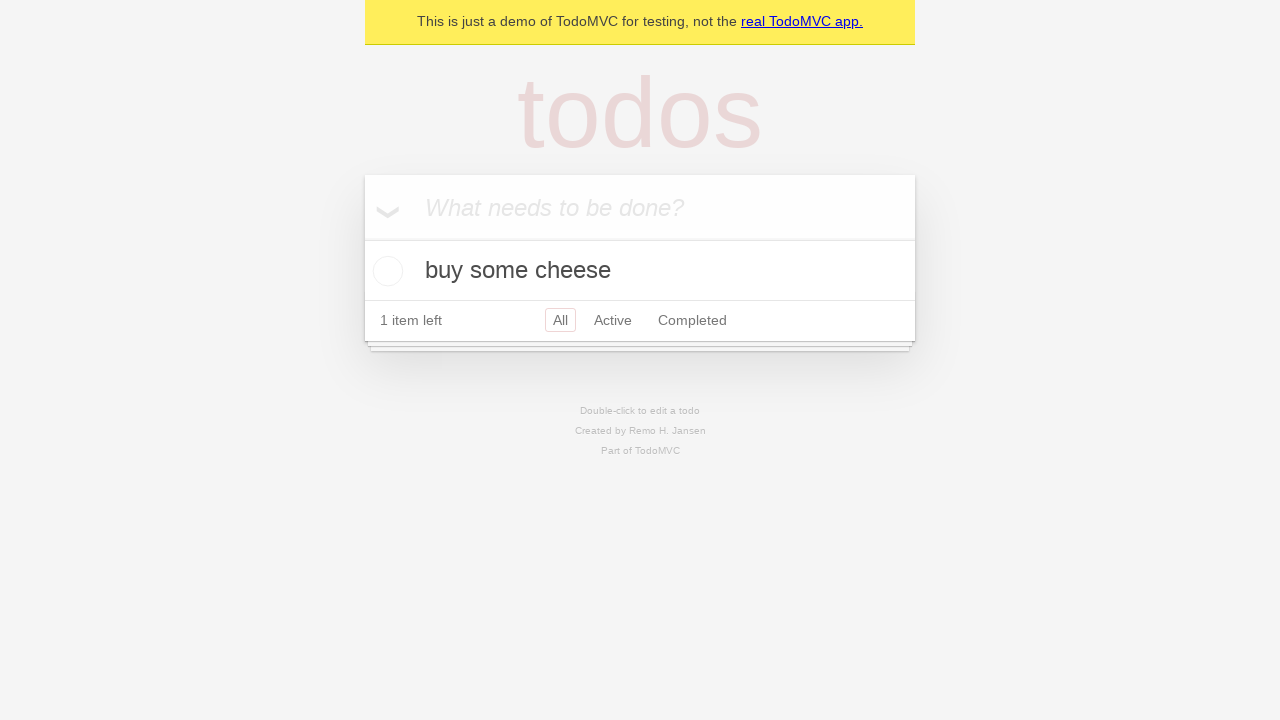

Filled todo input with 'feed the cat' on internal:attr=[placeholder="What needs to be done?"i]
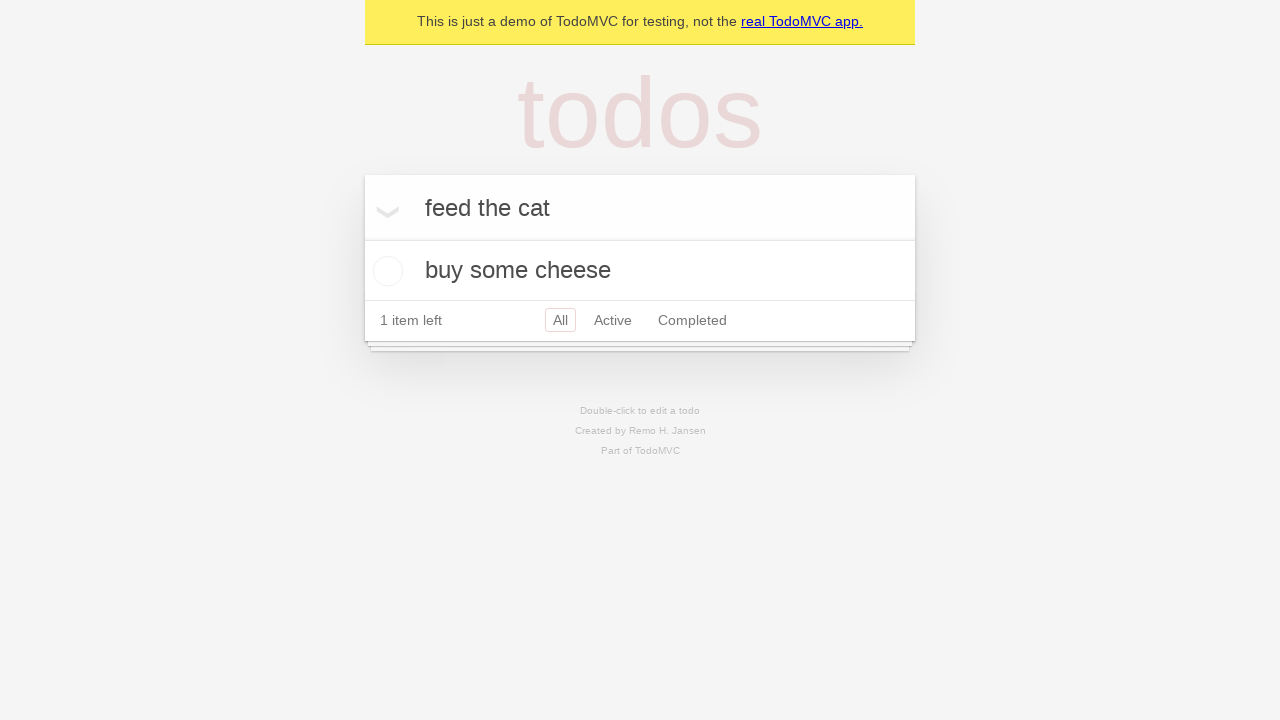

Pressed Enter to add second todo on internal:attr=[placeholder="What needs to be done?"i]
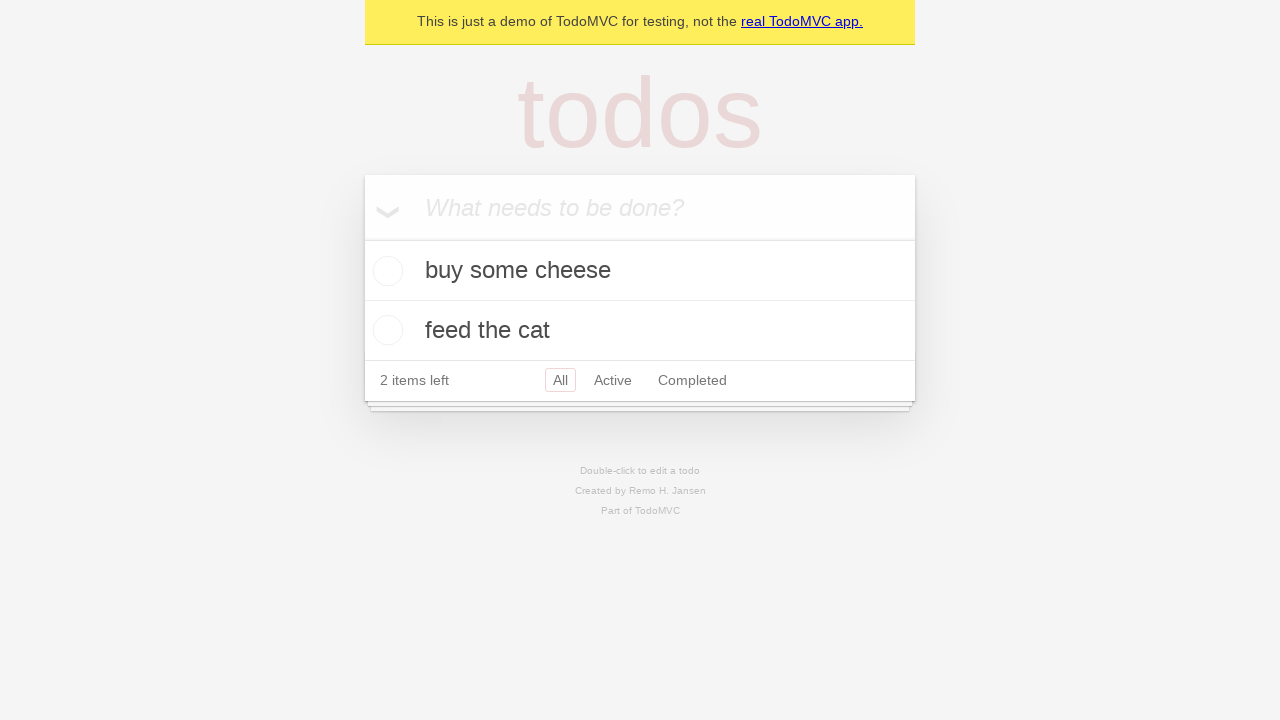

Filled todo input with 'book a doctors appointment' on internal:attr=[placeholder="What needs to be done?"i]
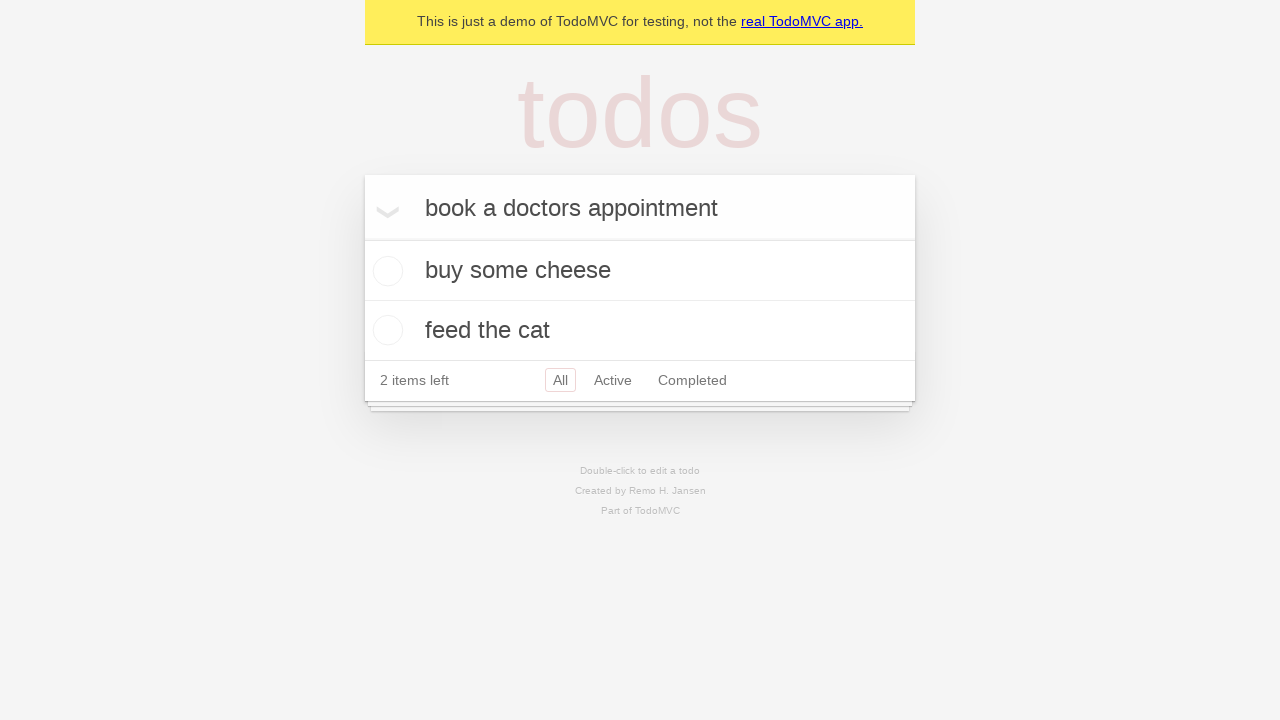

Pressed Enter to add third todo on internal:attr=[placeholder="What needs to be done?"i]
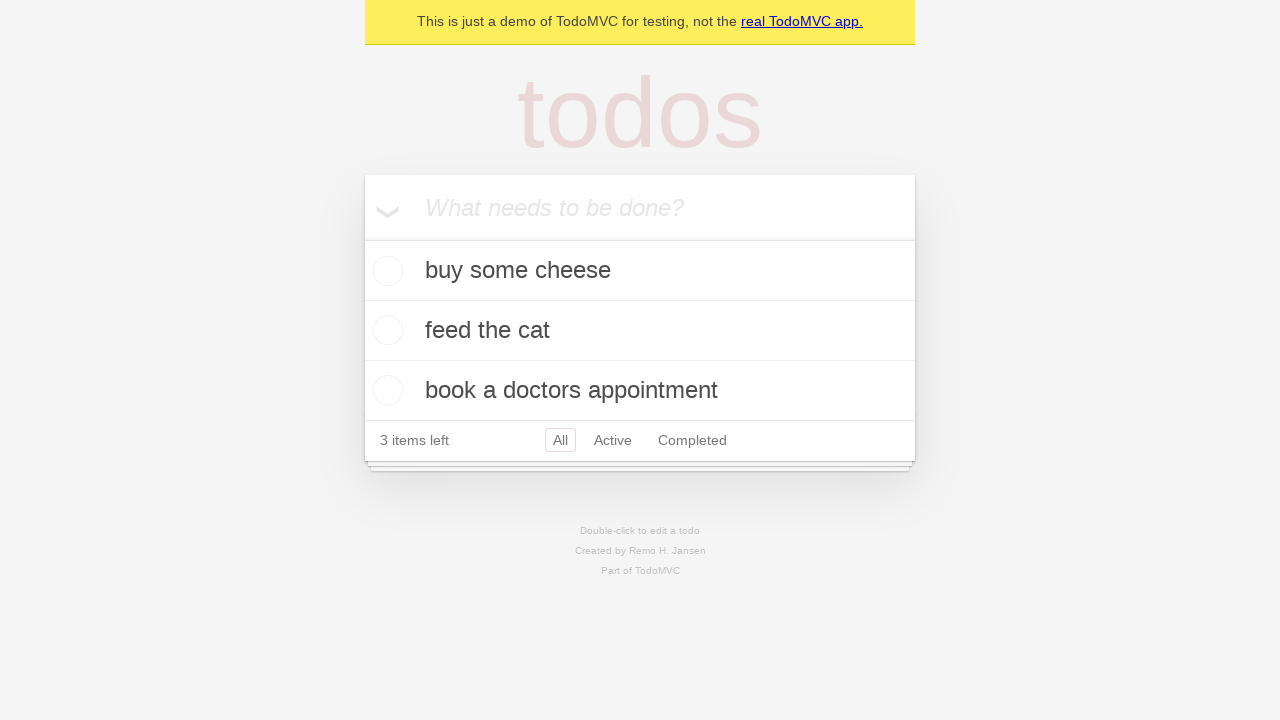

Checked first todo to mark as completed at (385, 271) on .todo-list li .toggle >> nth=0
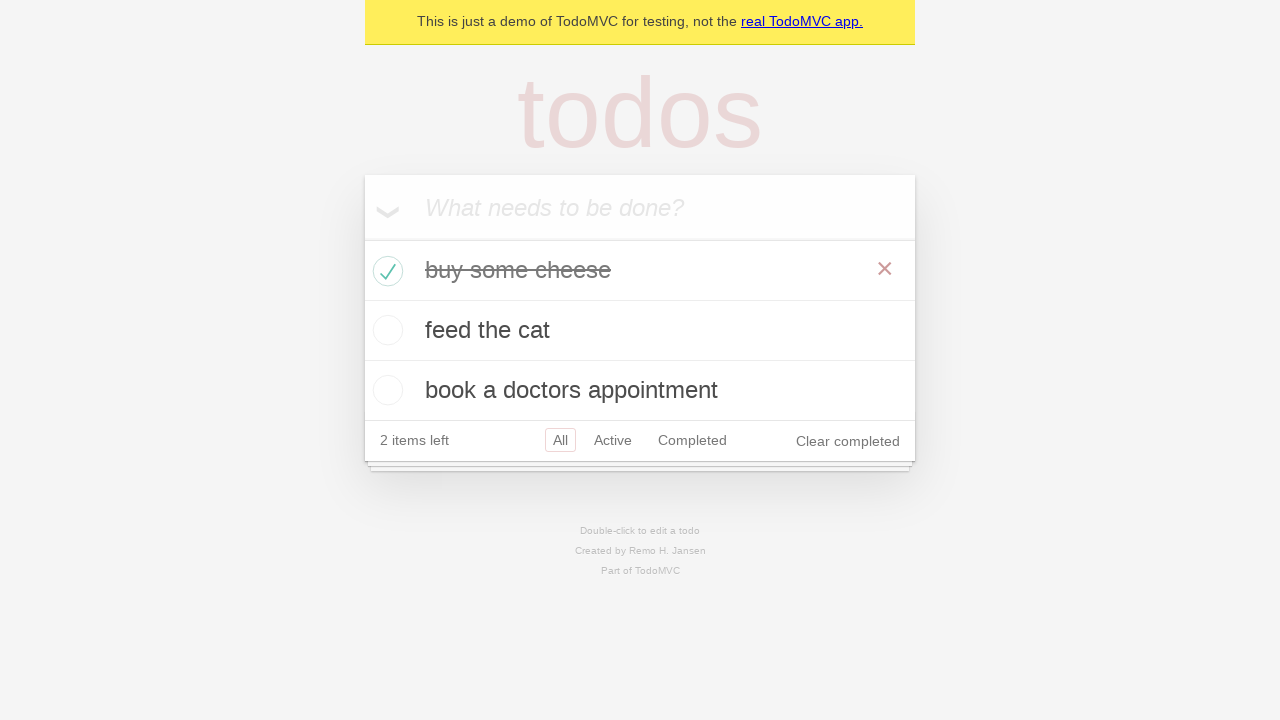

Clicked Clear completed button to remove completed todos at (848, 441) on internal:role=button[name="Clear completed"i]
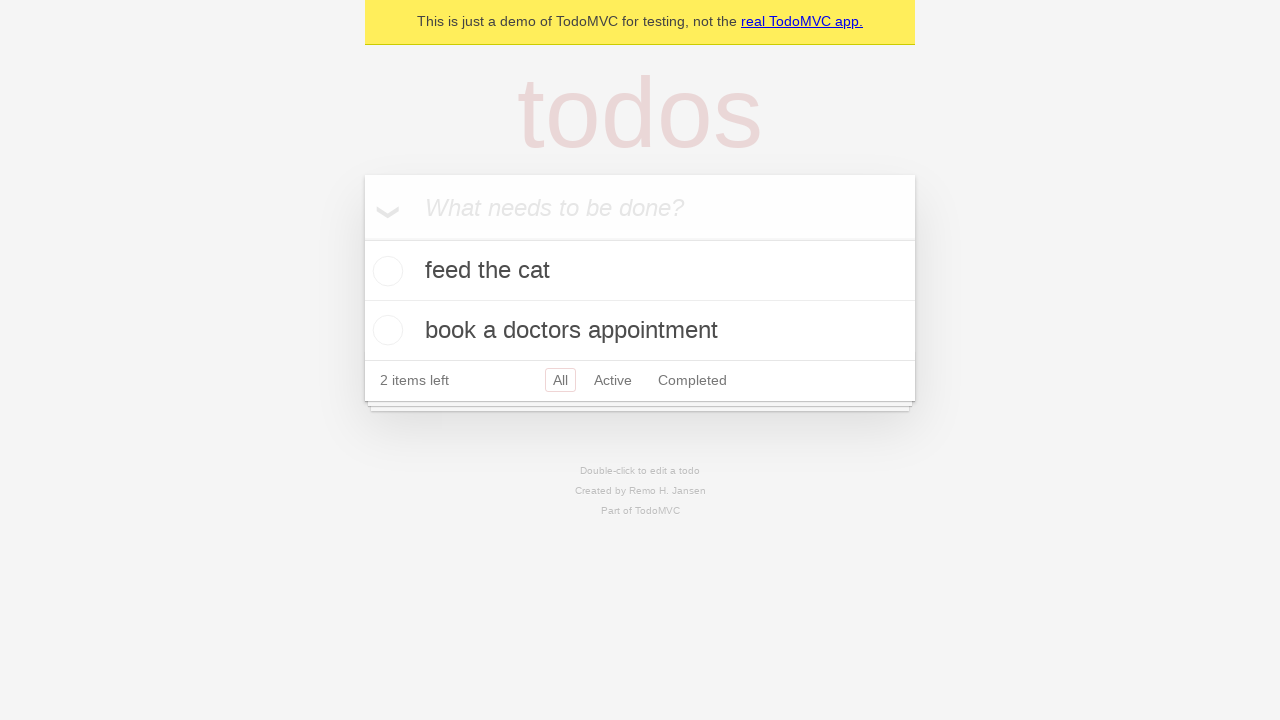

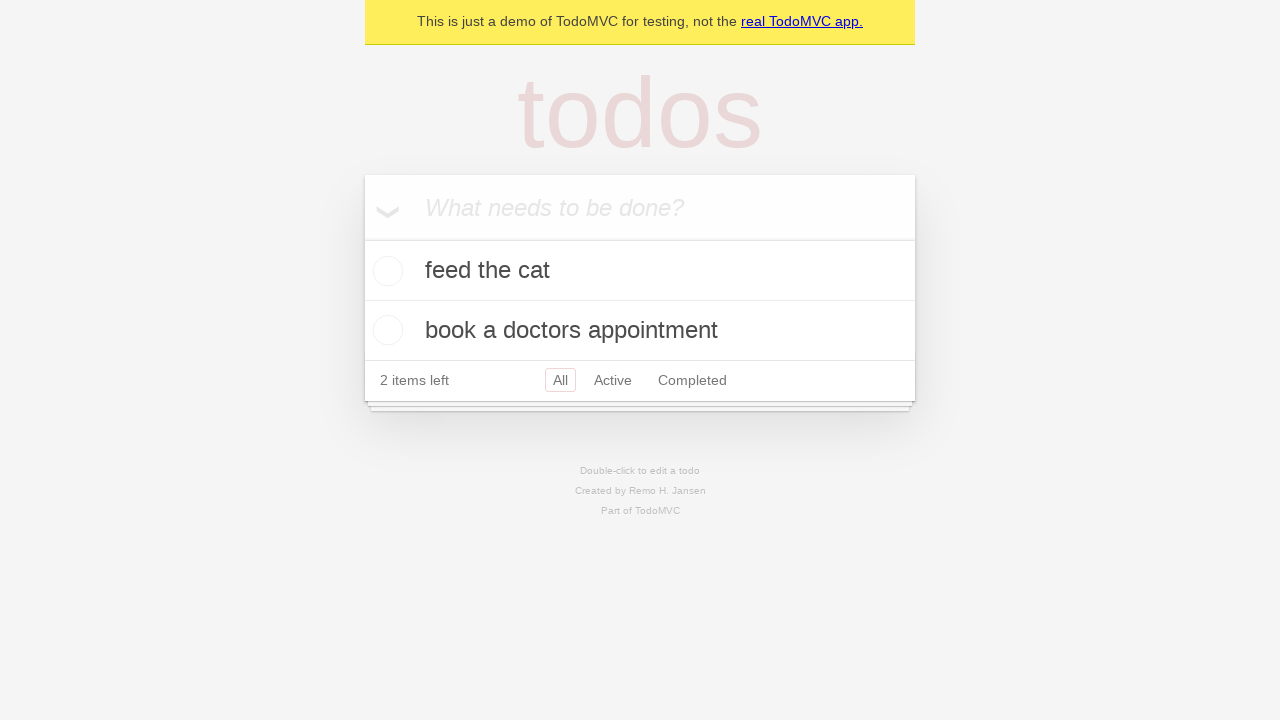